Navigates to a specific Stepik lesson page (lesson 25969, step 8) to view educational content

Starting URL: https://stepik.org/lesson/25969/step/8

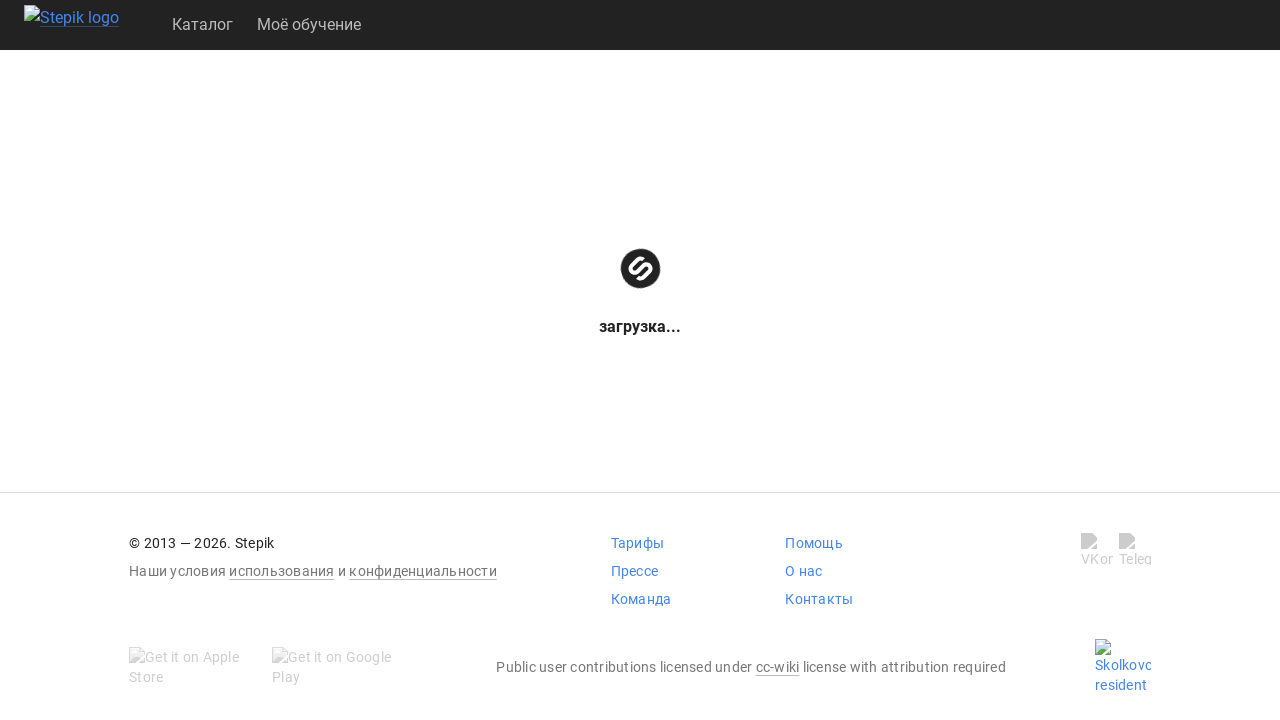

Waited for page DOM to load on Stepik lesson 25969, step 8
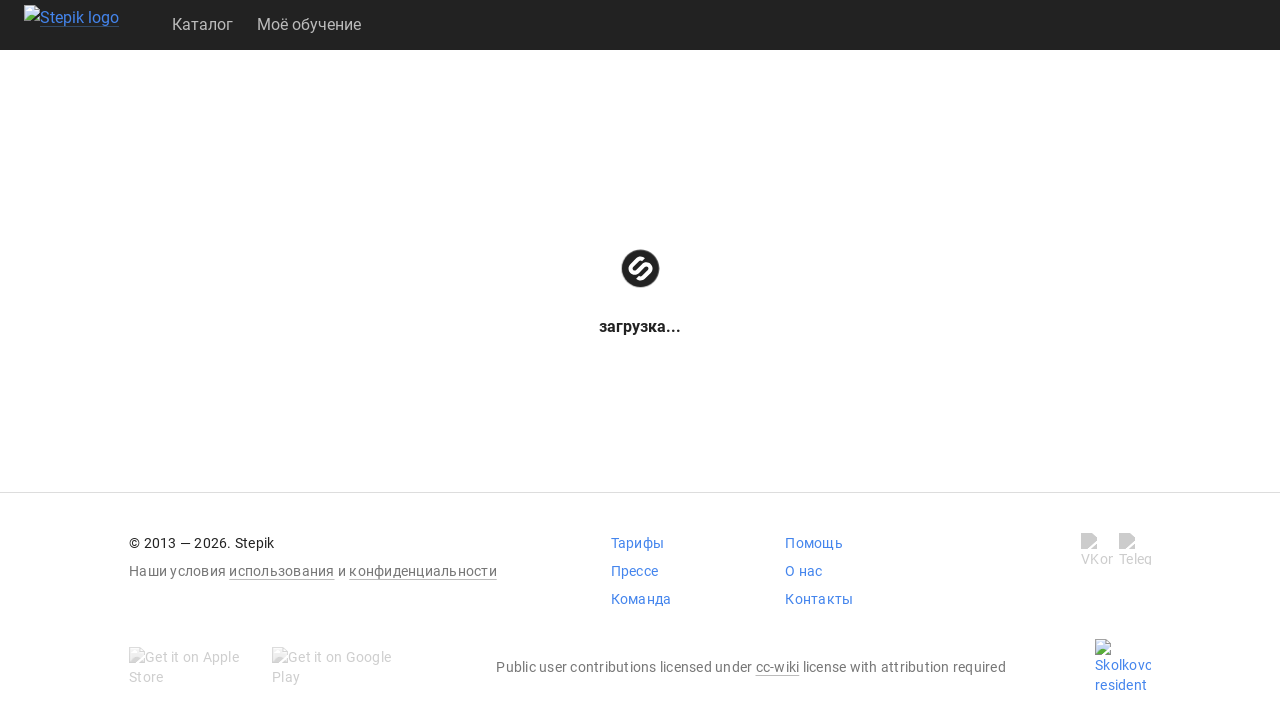

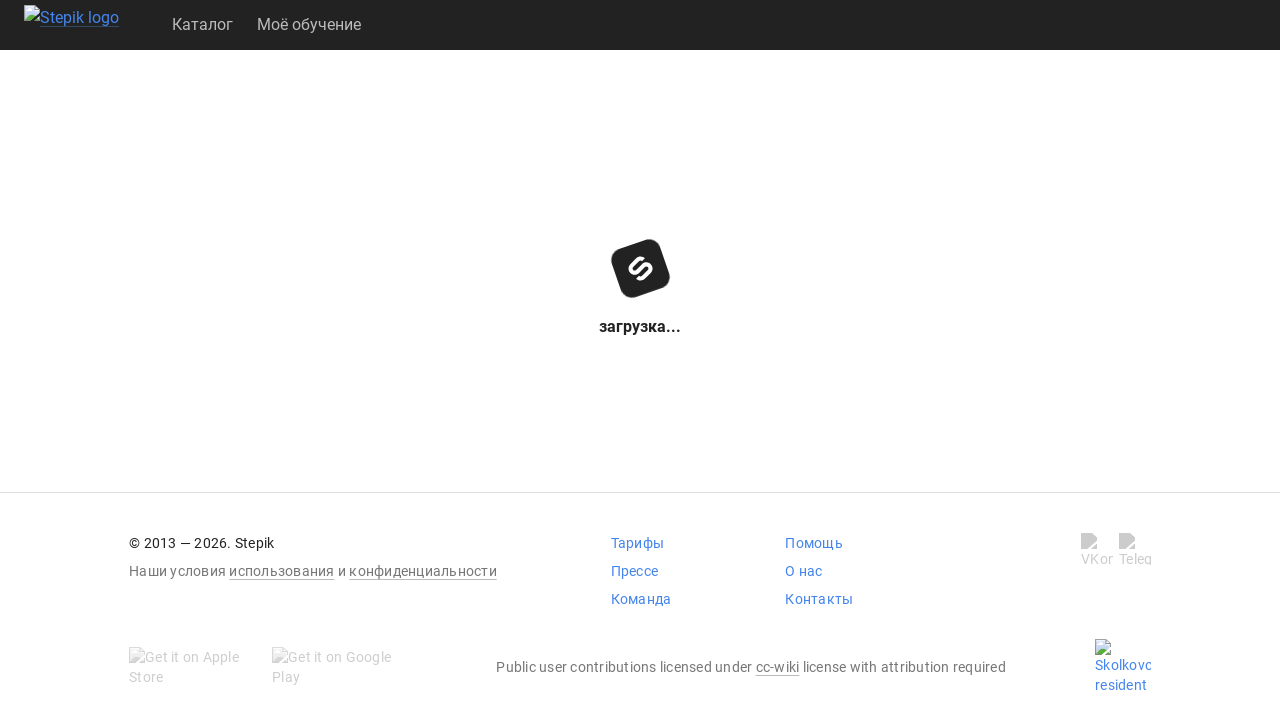